Navigates to a Selenium course homepage, waits for page load, then navigates to the About Us page of the same site.

Starting URL: https://conrec-infinity-ab.github.io/Selenium-Course/

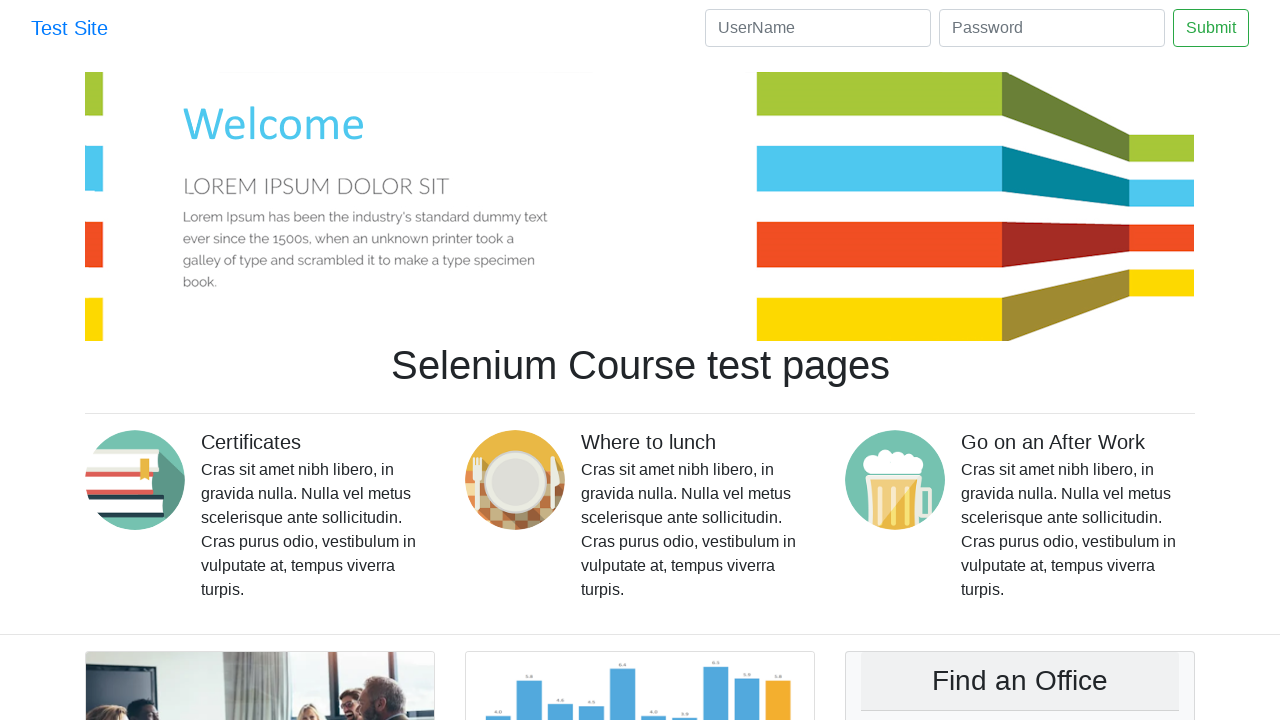

Selenium Course homepage loaded completely
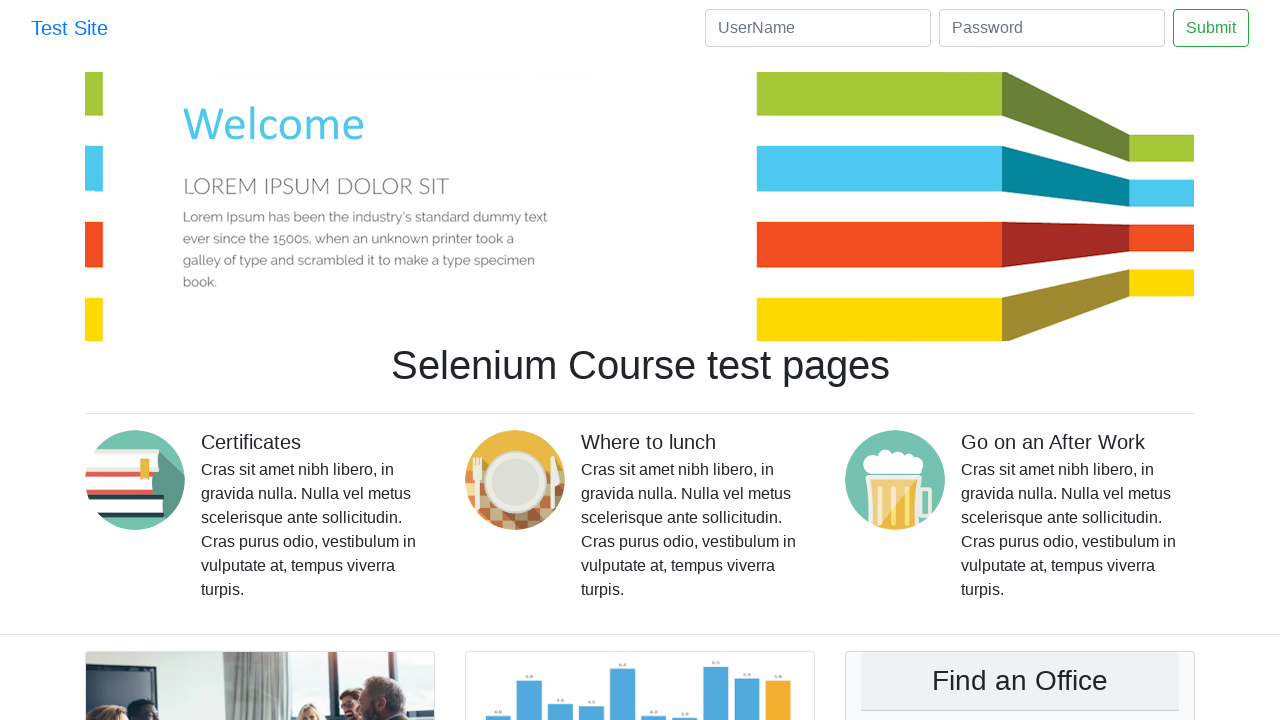

Navigated to About Us page
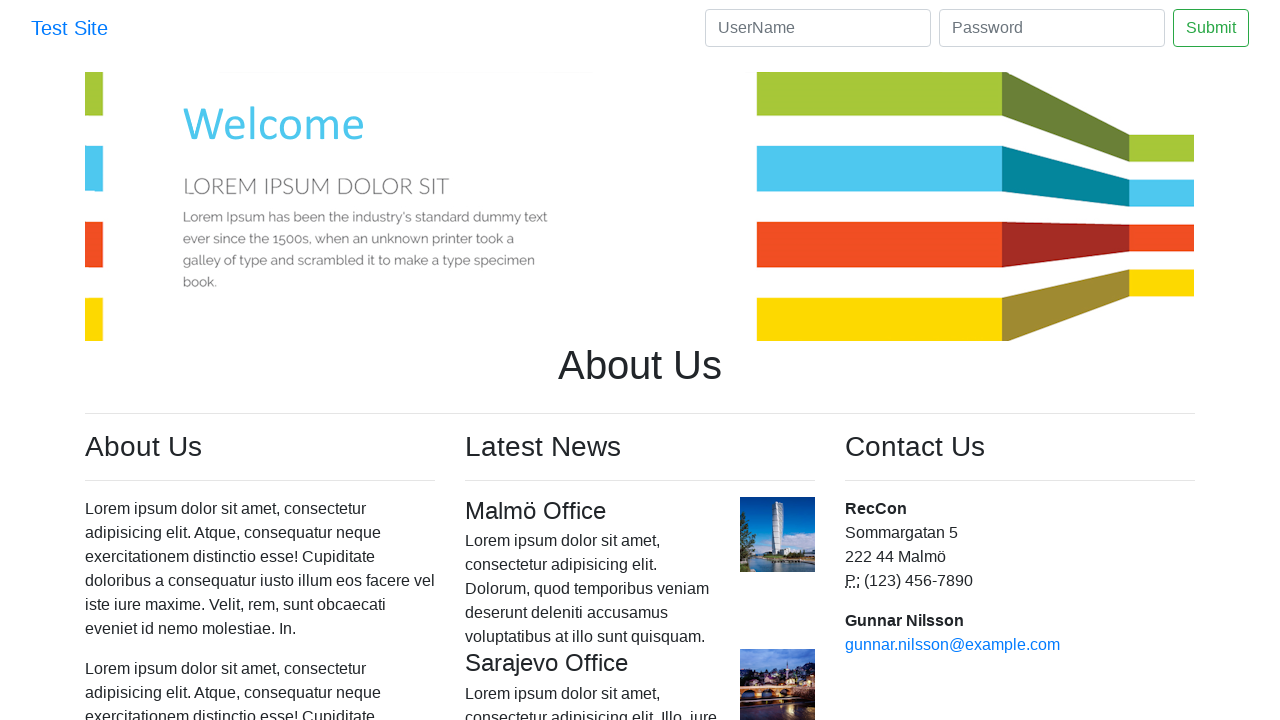

About Us page loaded completely
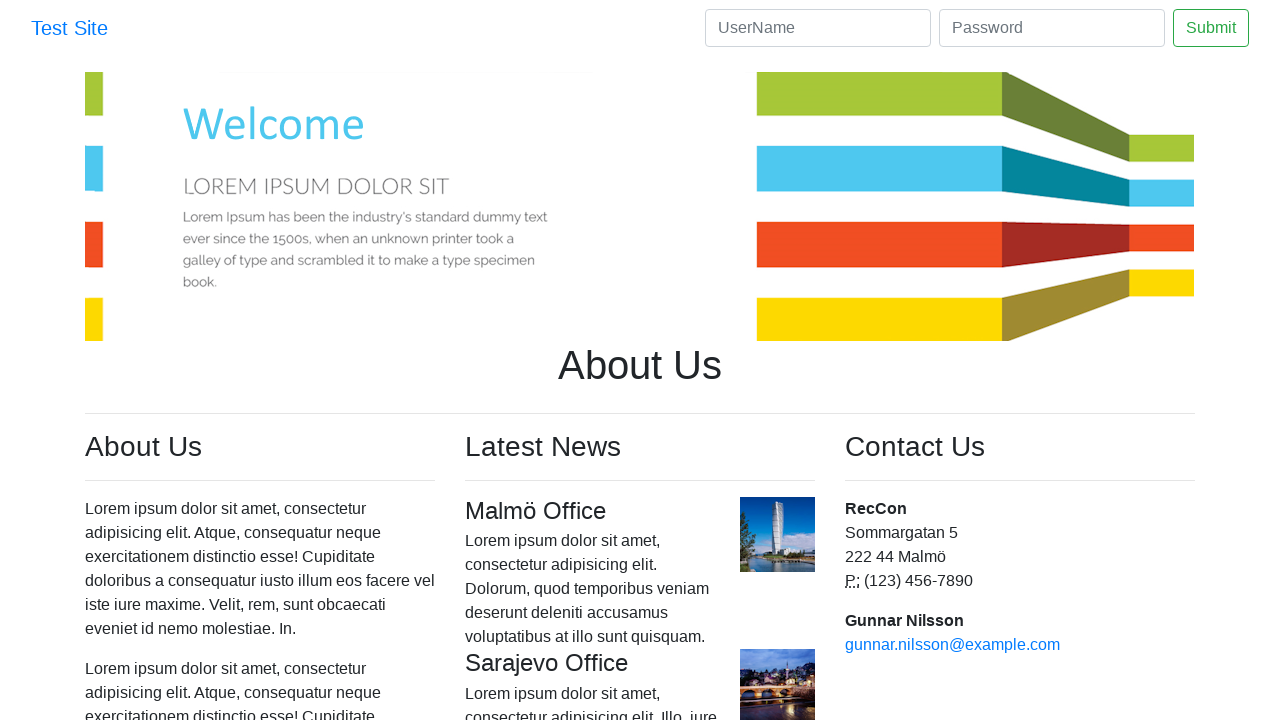

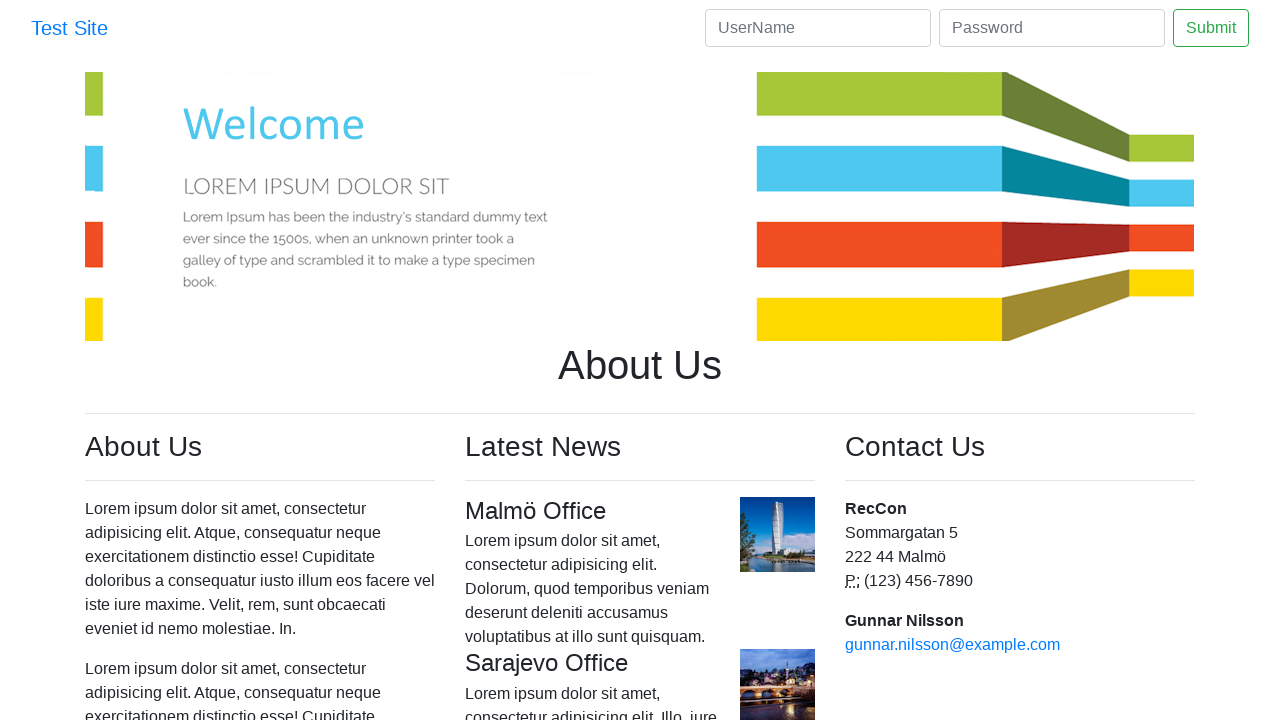